Tests cross-browser capability by navigating to the OrangeHRM login page and verifying the page loads by checking the title

Starting URL: https://opensource-demo.orangehrmlive.com/web/index.php/auth/login

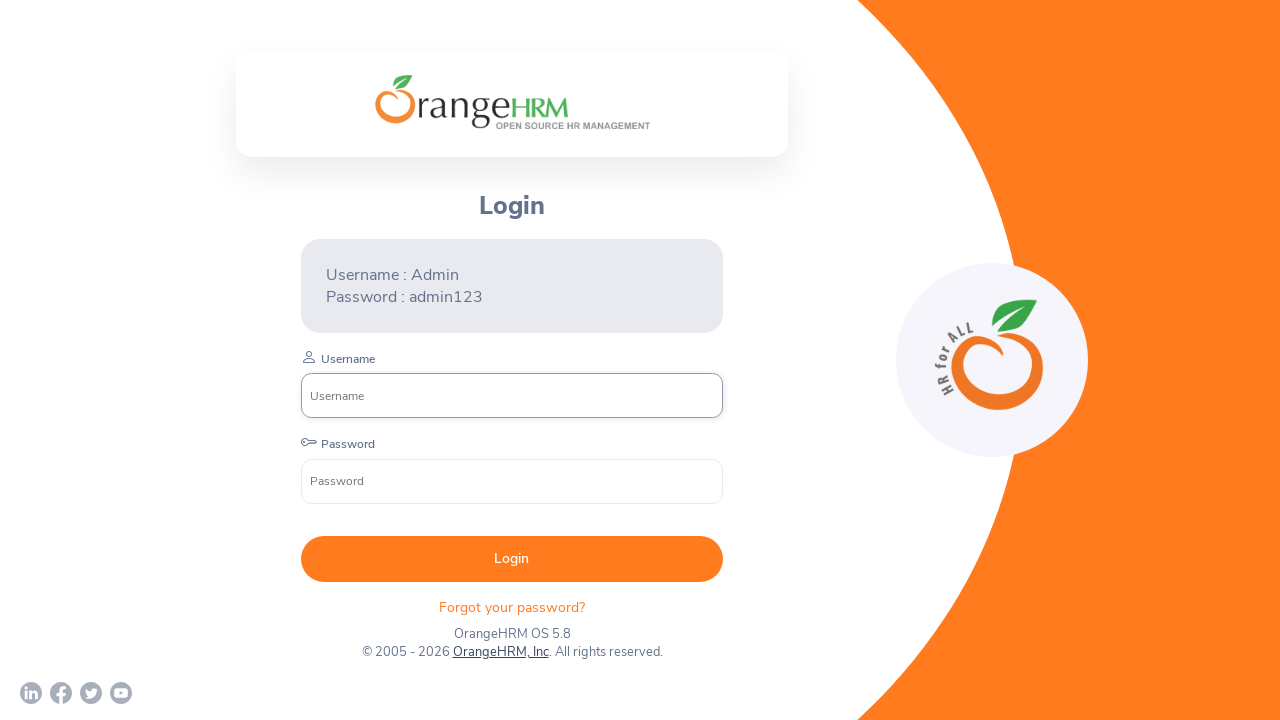

Navigated to OrangeHRM login page
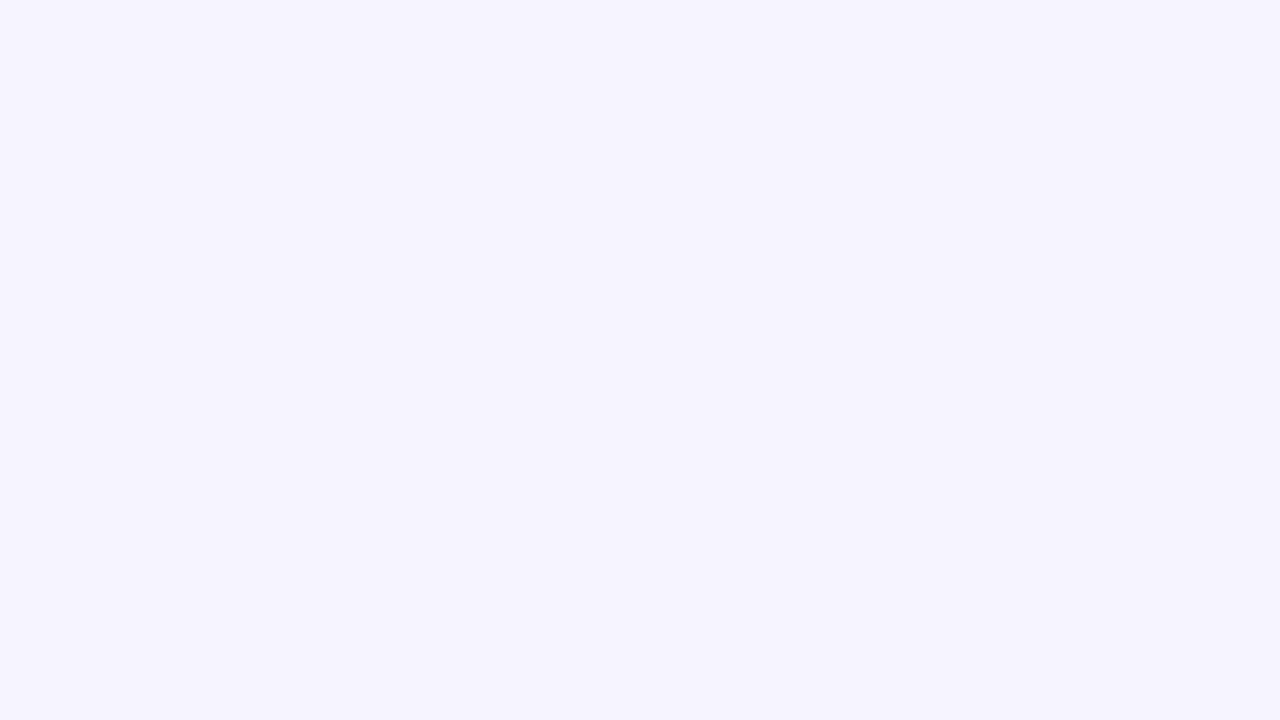

Page loaded successfully (domcontentloaded state reached)
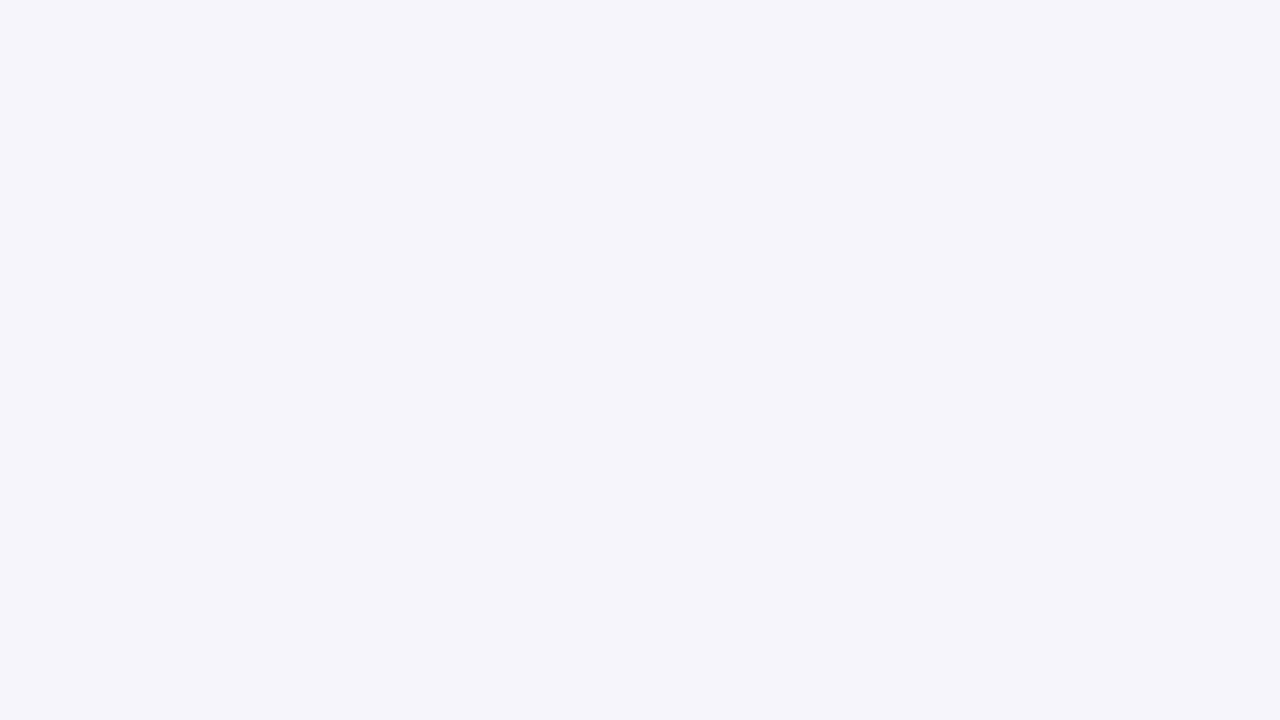

Retrieved page title: 'OrangeHRM'
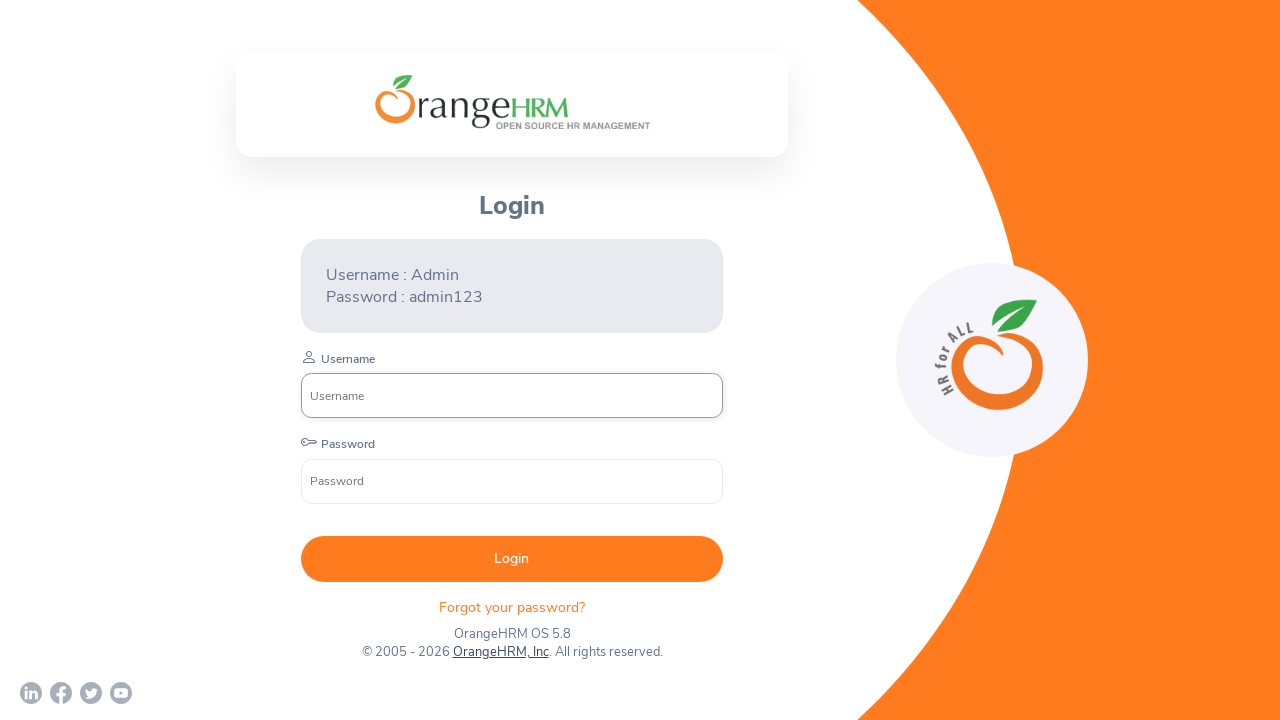

Verified that page title is present and not empty
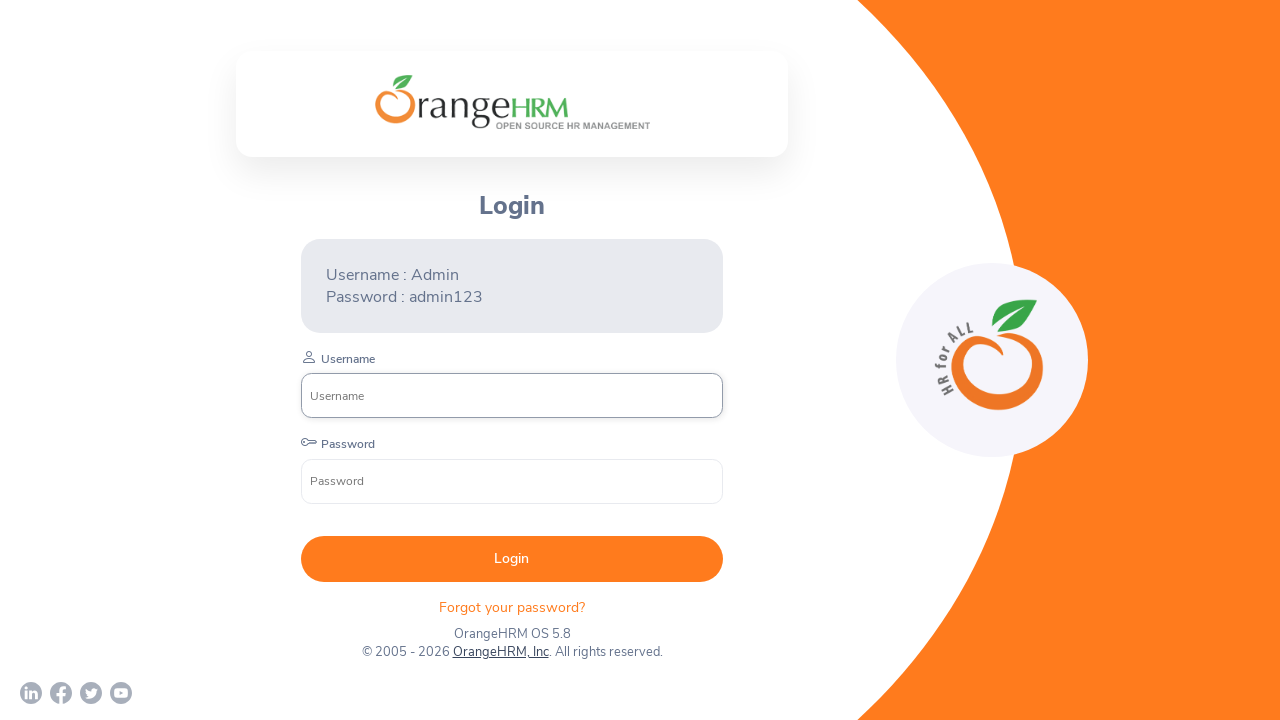

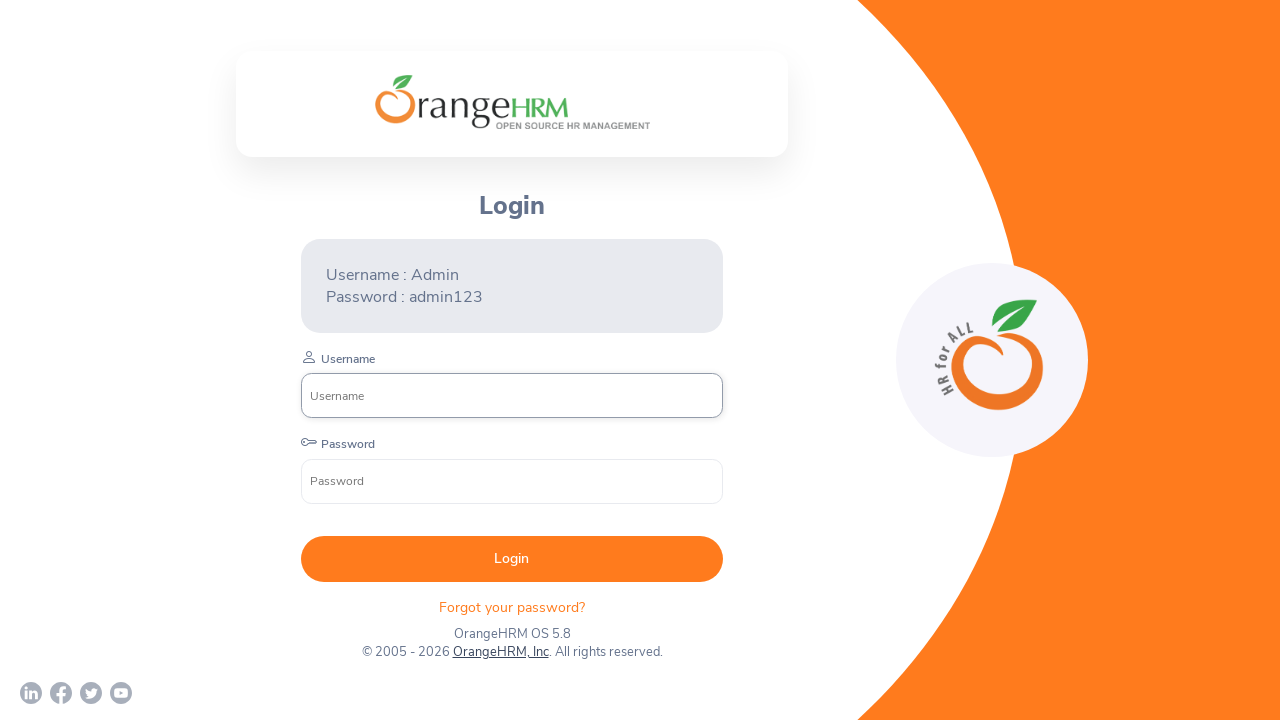